Automates filling out a survey on wjx.cn (问卷星) by randomly selecting radio button answers for questions 1-3, filling in a text input for question 4, and submitting the form.

Starting URL: https://www.wjx.cn/vm/hKvbqcL.aspx

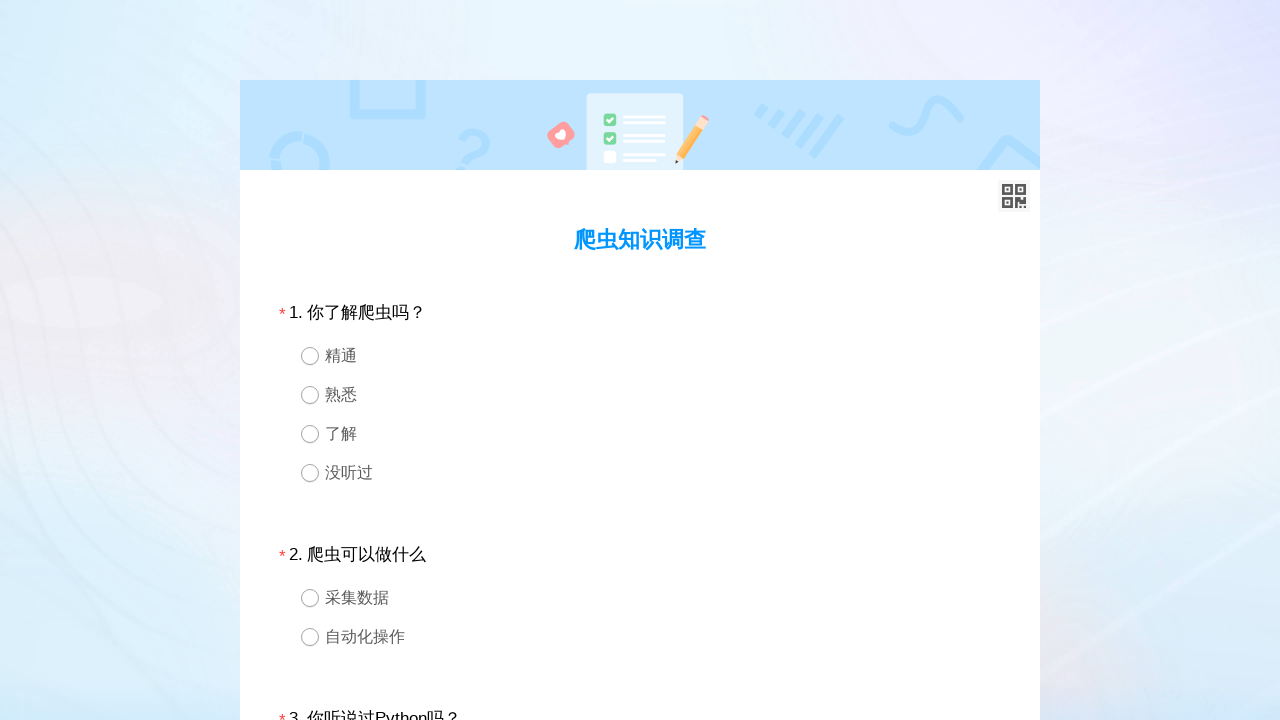

Located question 1 div element
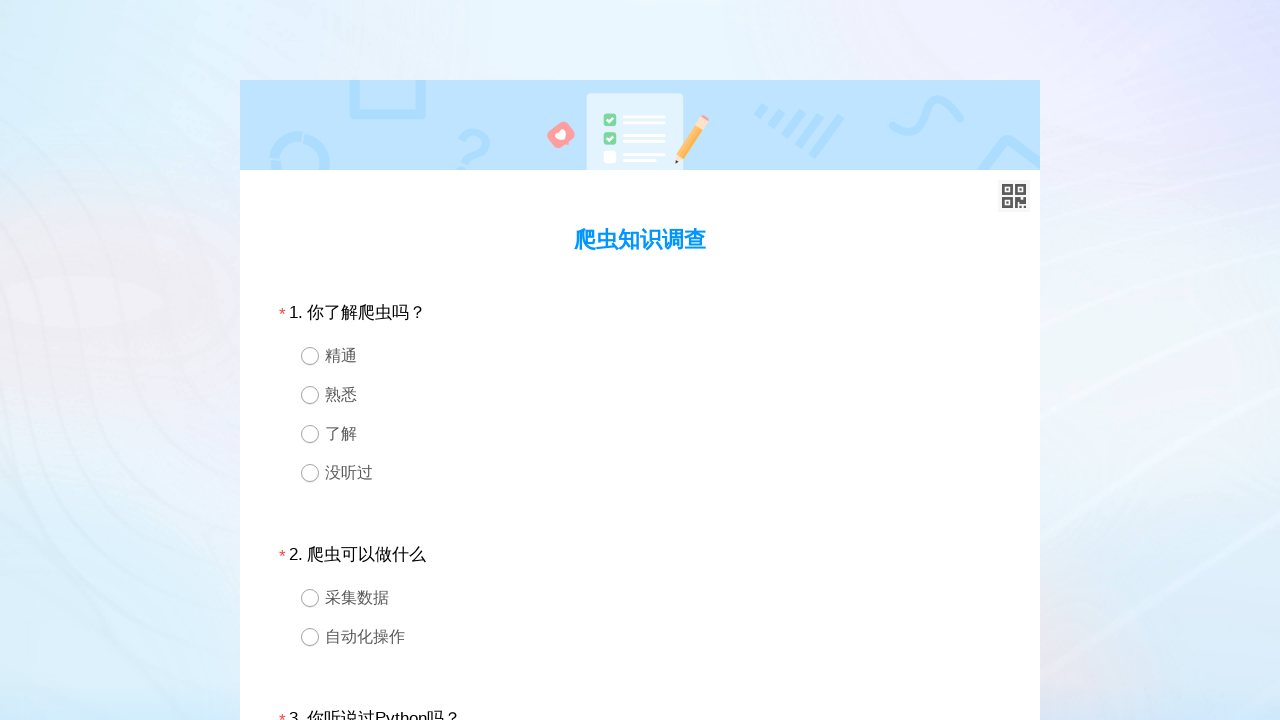

Found all radio button options for question 1
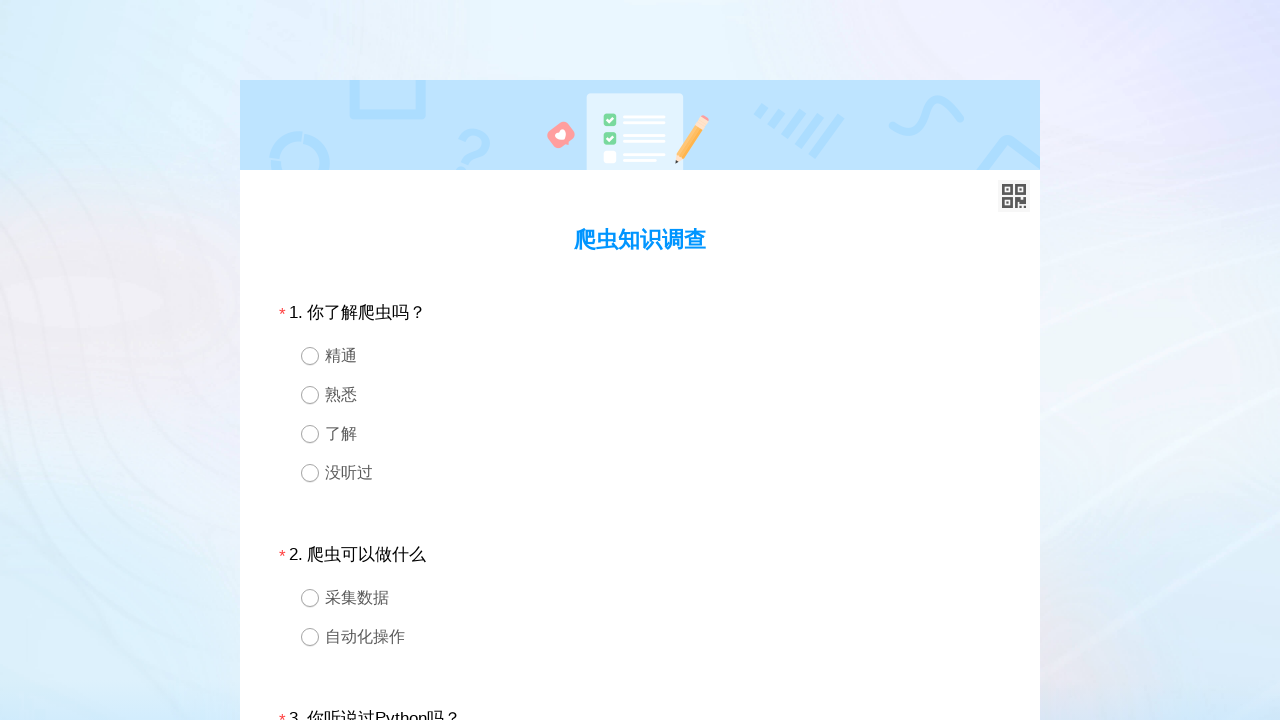

Randomly selected and clicked a radio button option for question 1 at (640, 472) on #div1 >> div.ui-radio >> nth=3
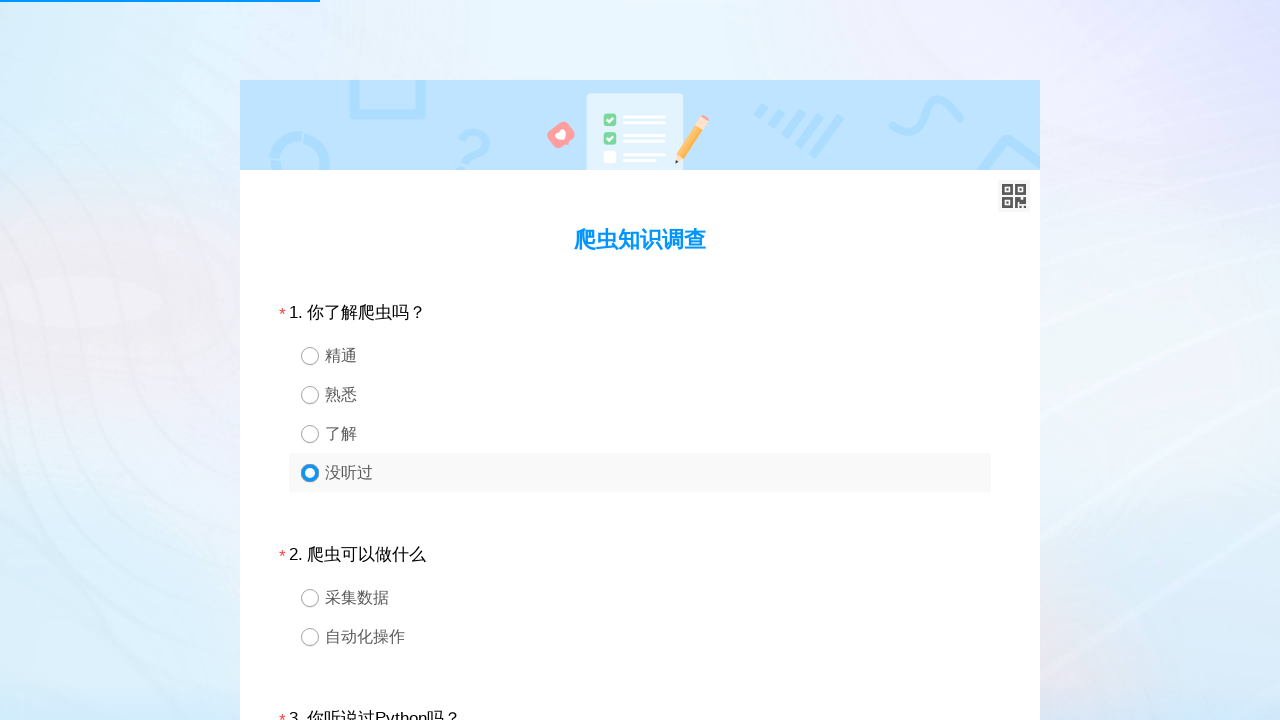

Waited 100ms after selecting question 1 option
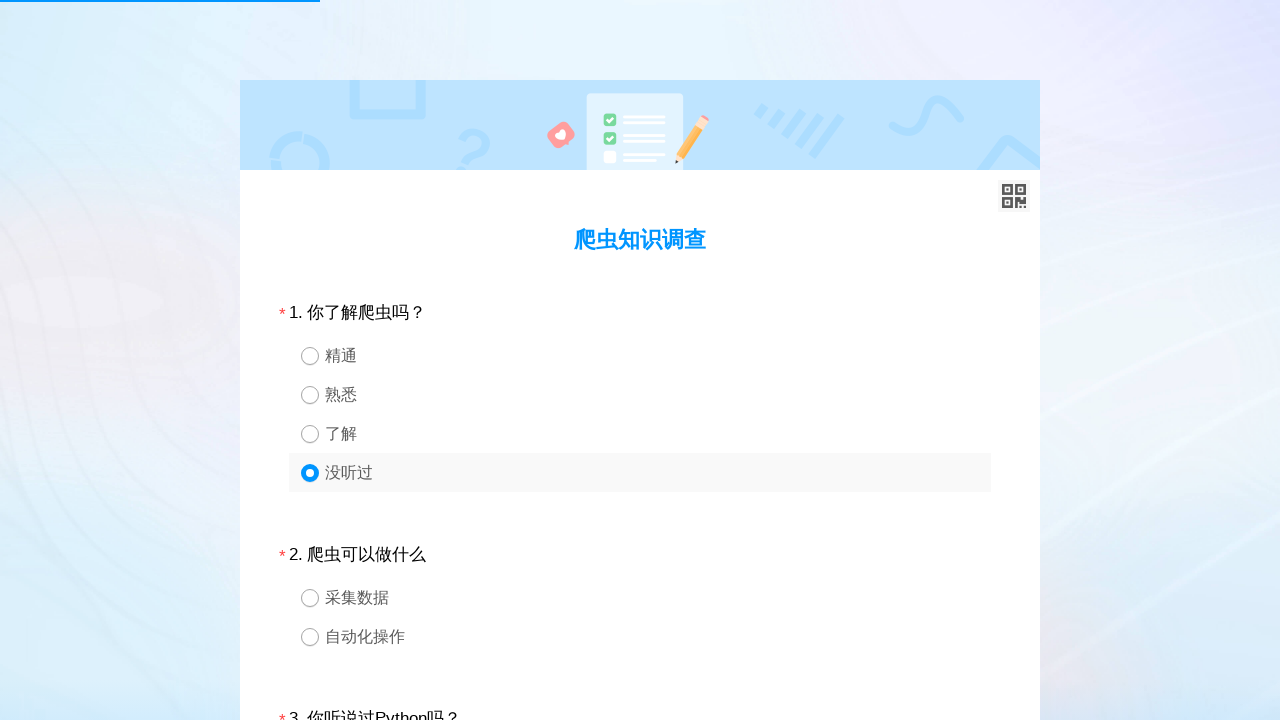

Located question 2 div element
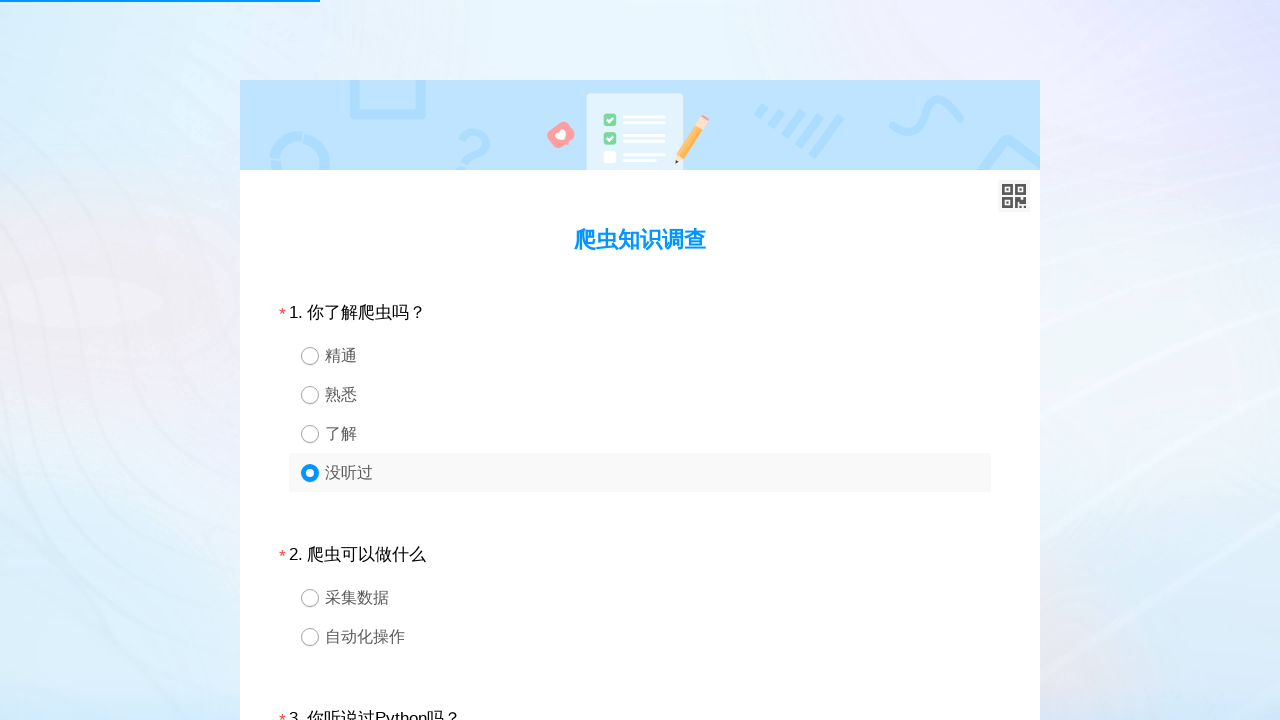

Found all radio button options for question 2
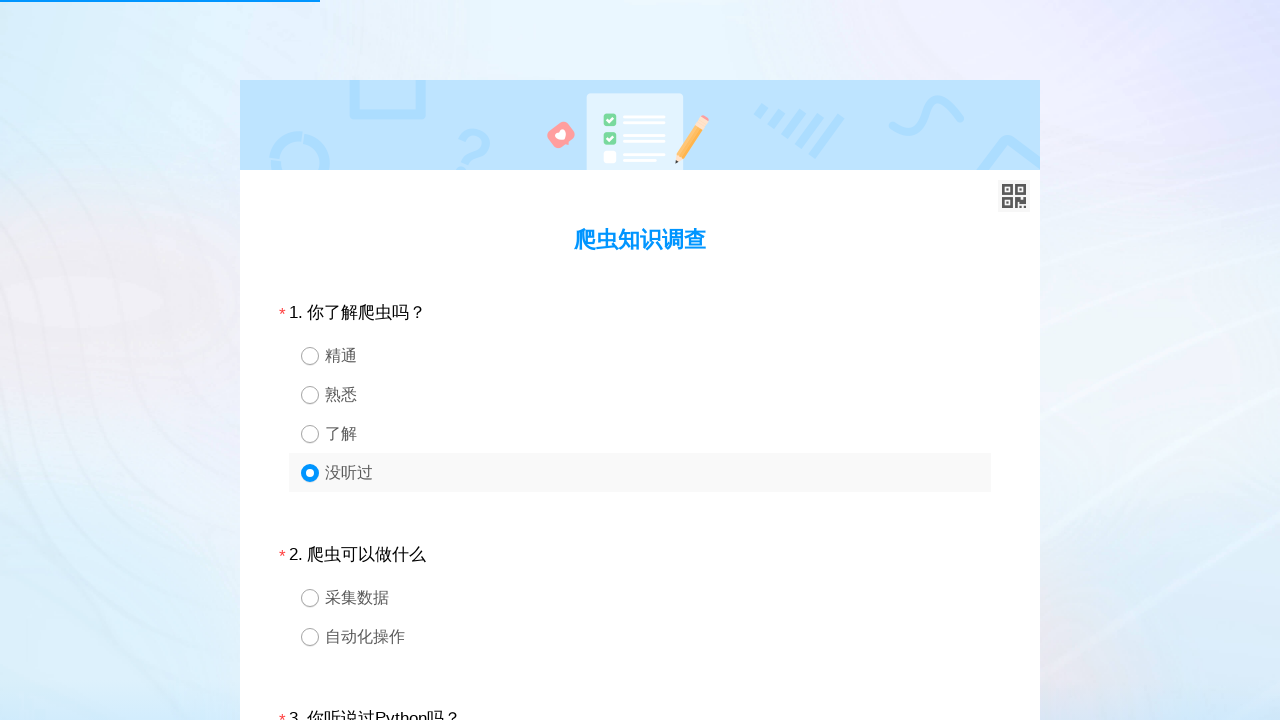

Randomly selected and clicked a radio button option for question 2 at (640, 598) on #div2 >> div.ui-radio >> nth=0
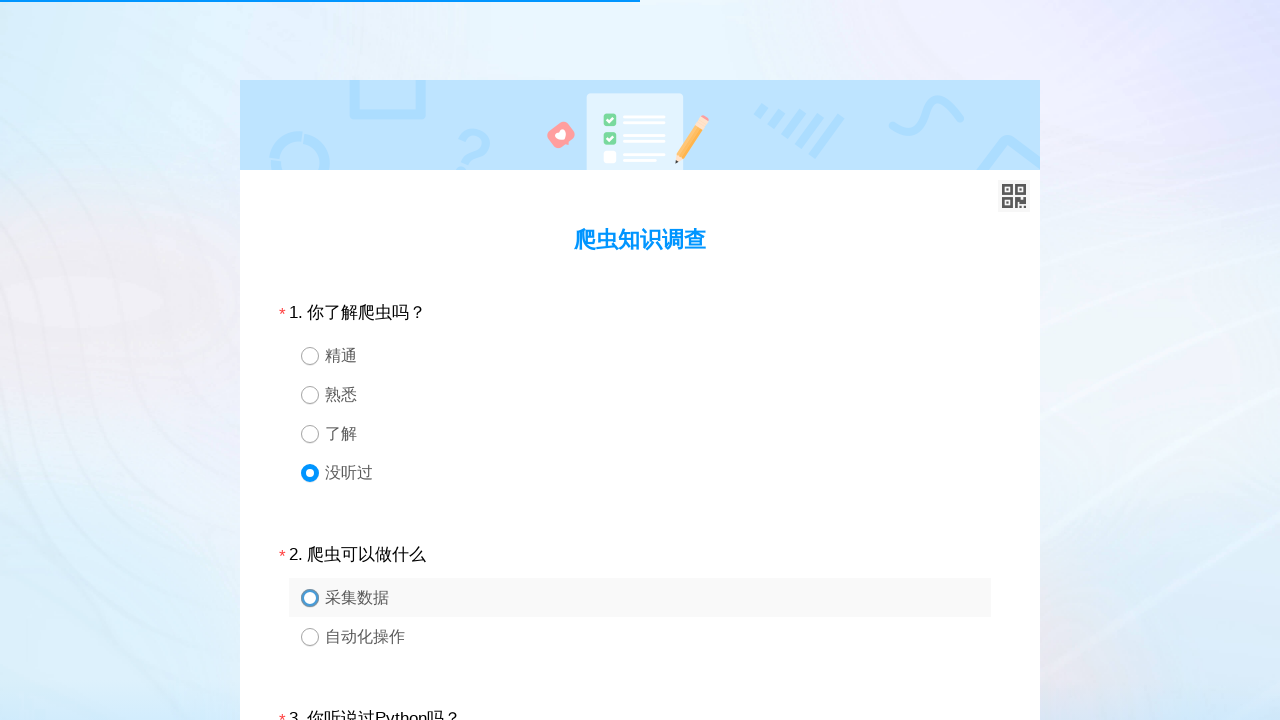

Waited 100ms after selecting question 2 option
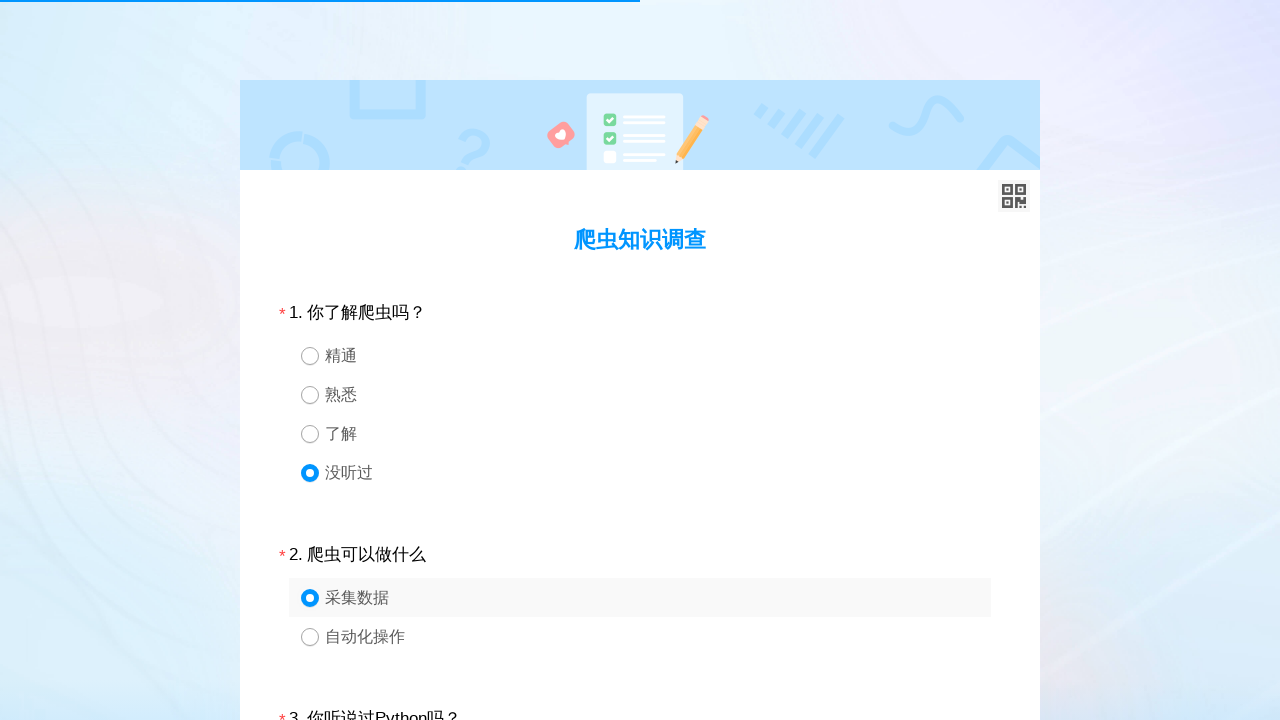

Located question 3 div element
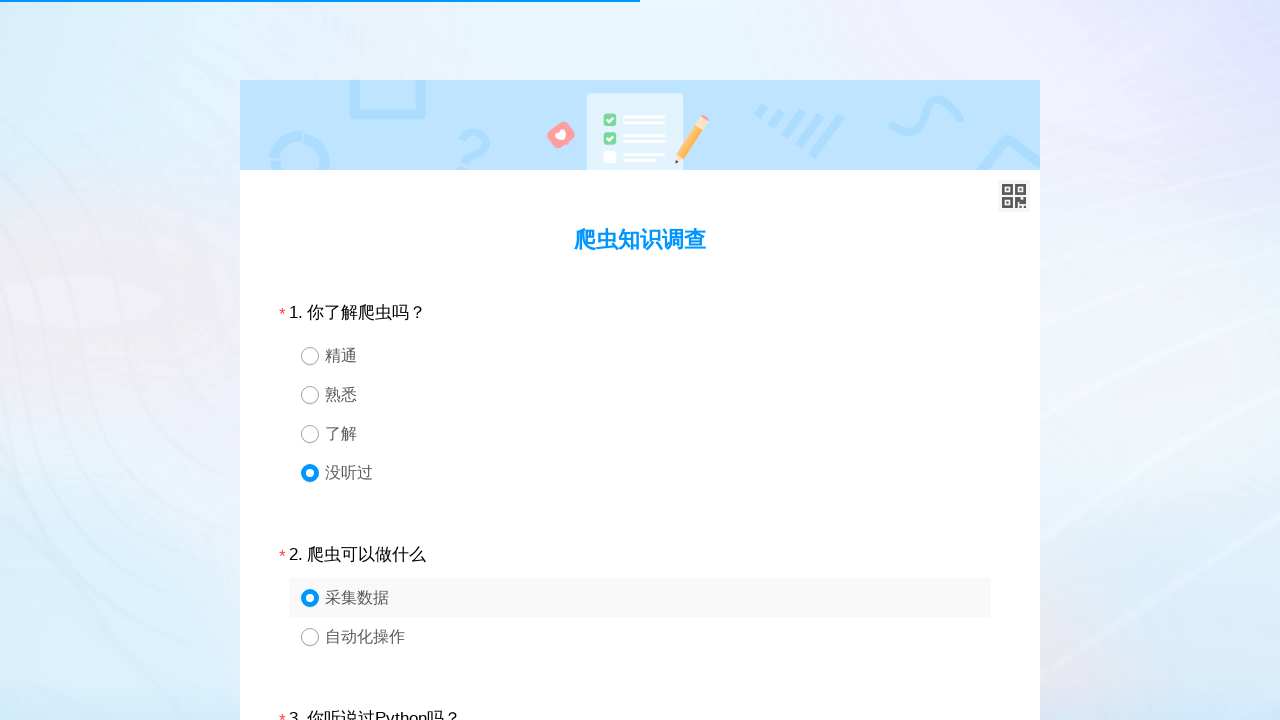

Found all radio button options for question 3
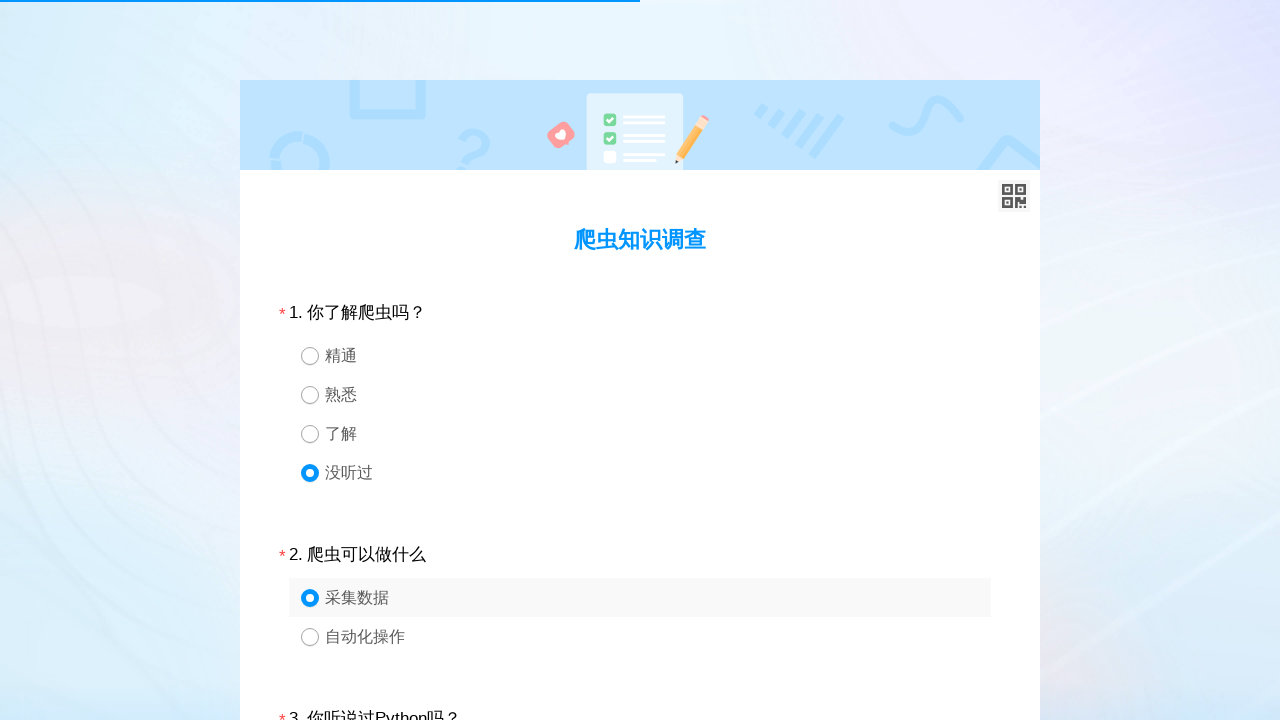

Randomly selected and clicked a radio button option for question 3 at (640, 360) on #div3 >> div.ui-radio >> nth=0
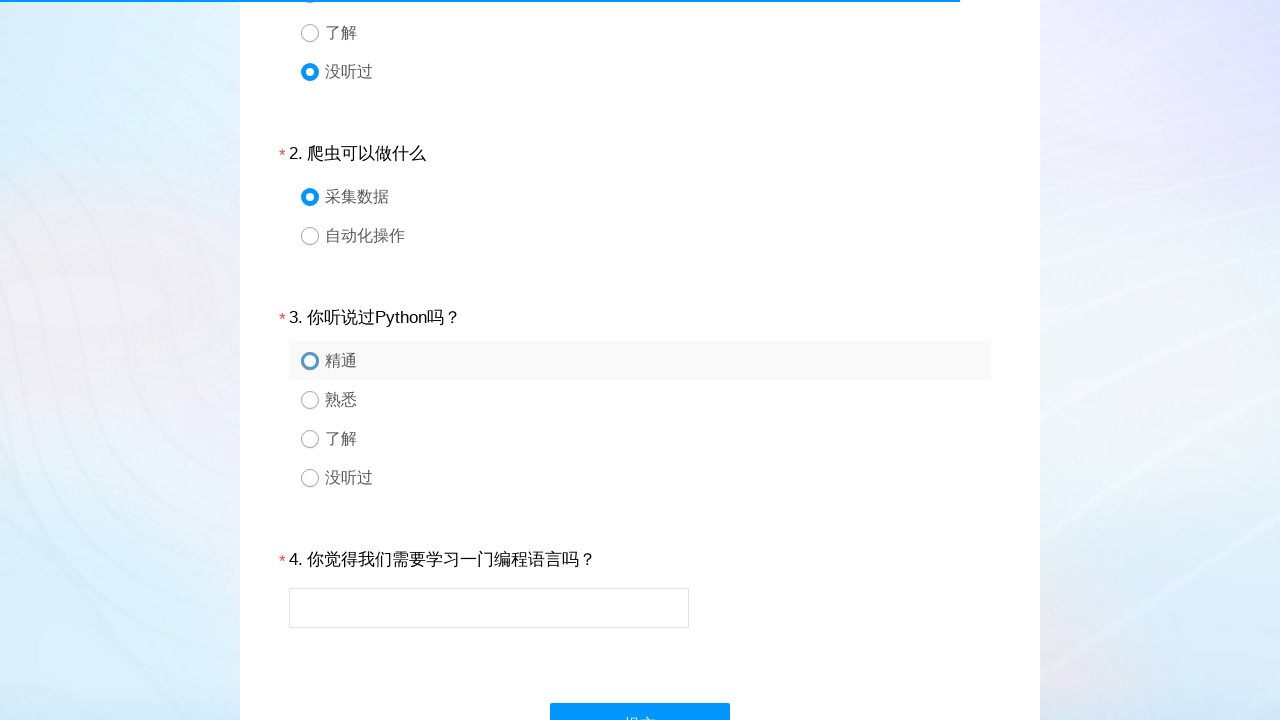

Waited 100ms after selecting question 3 option
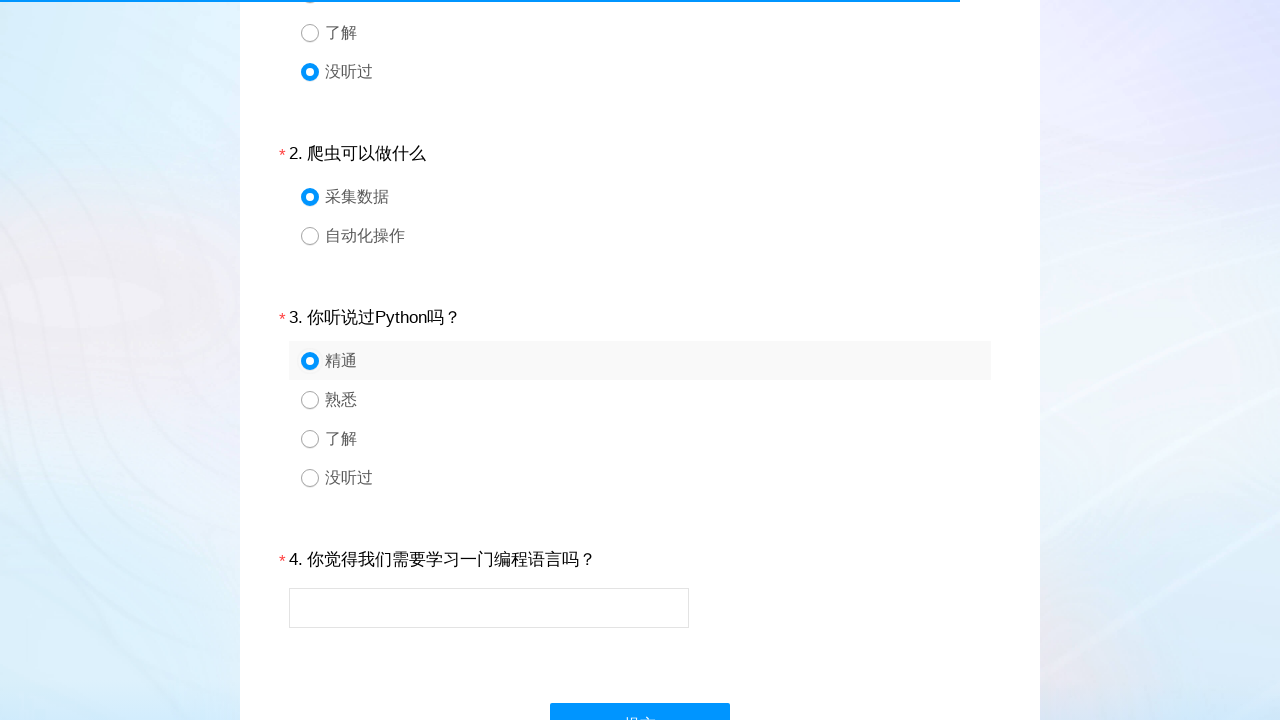

Located question 4 div element
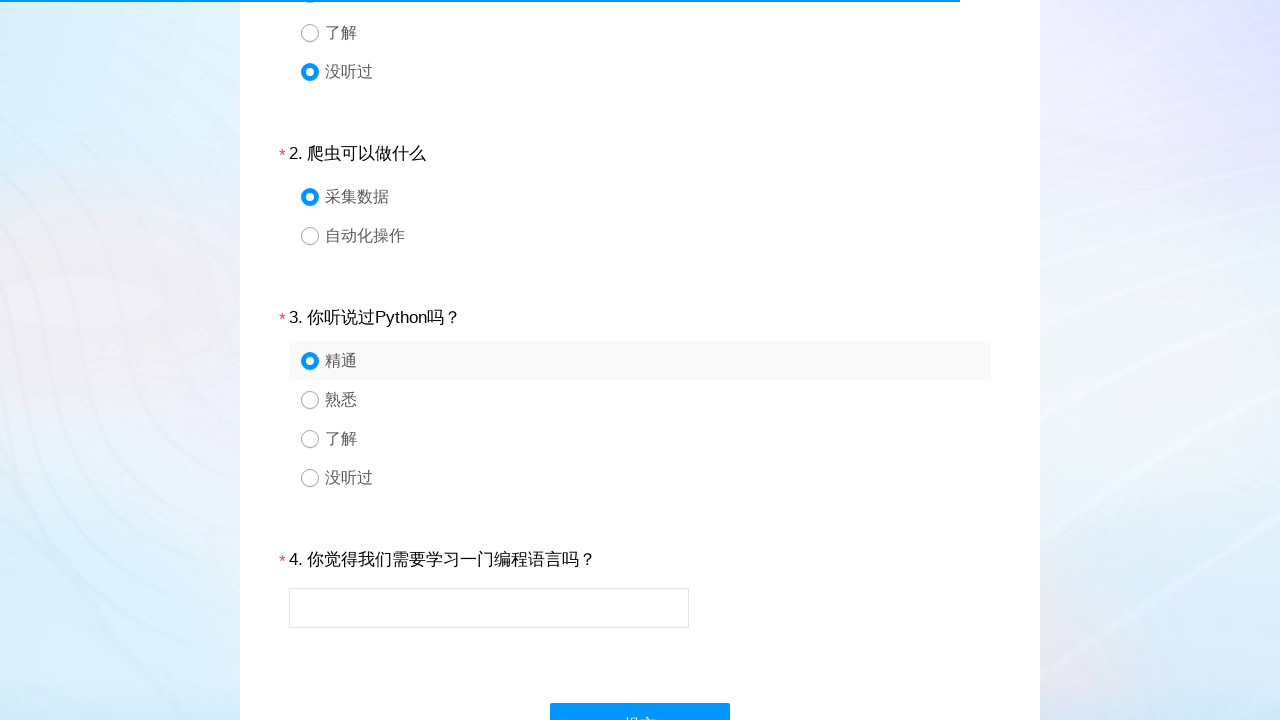

Located text input field for question 4
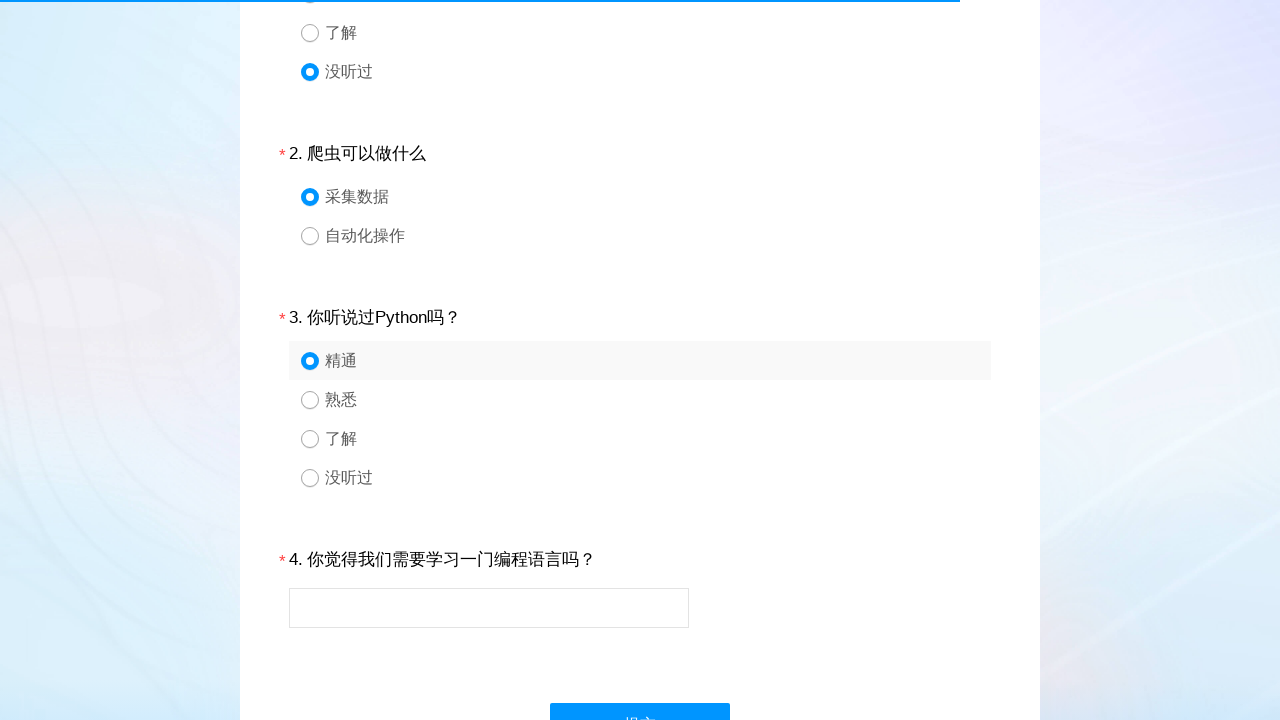

Filled text input for question 4 with test response on #div4 >> input
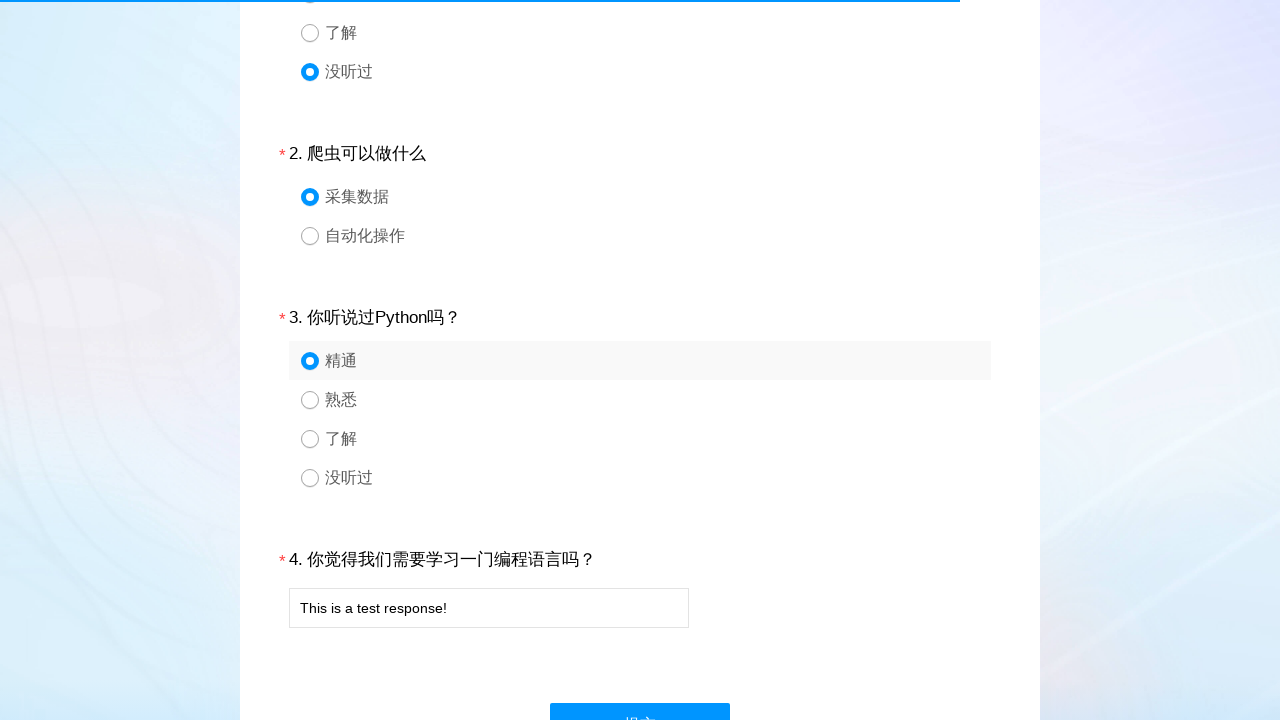

Waited 100ms after filling text input
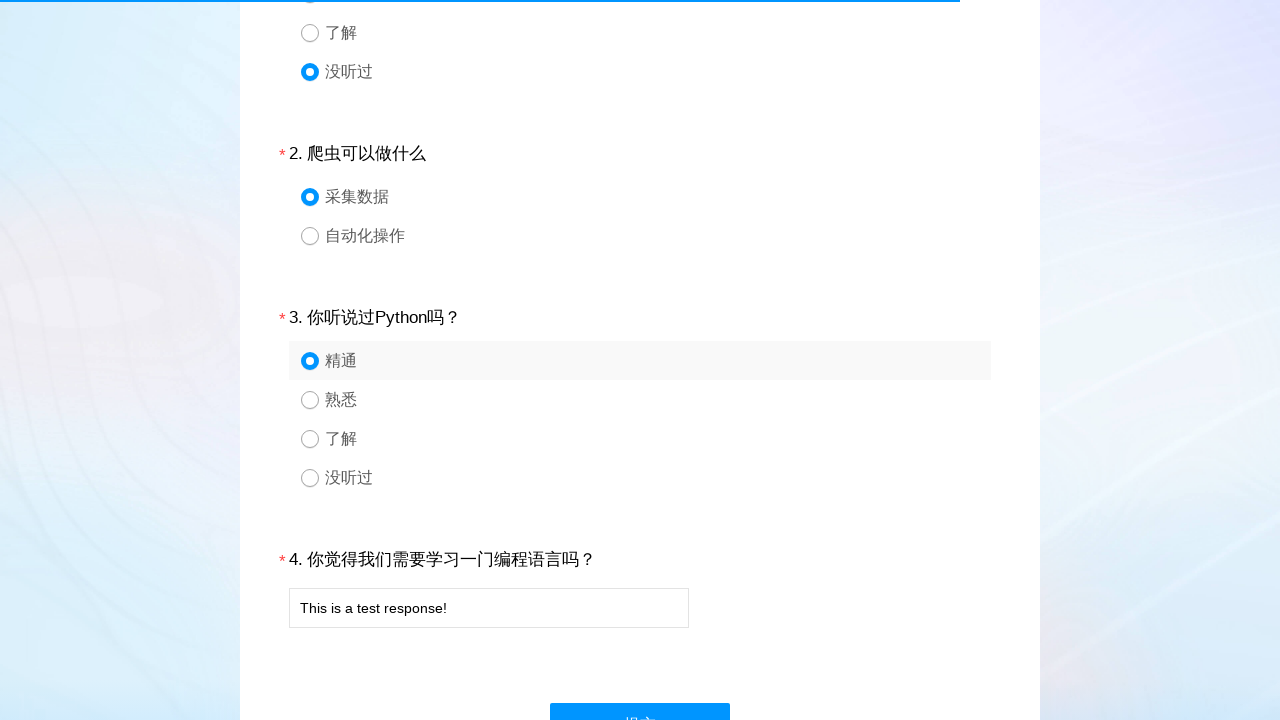

Clicked submit button to submit survey form at (640, 698) on #ctlNext
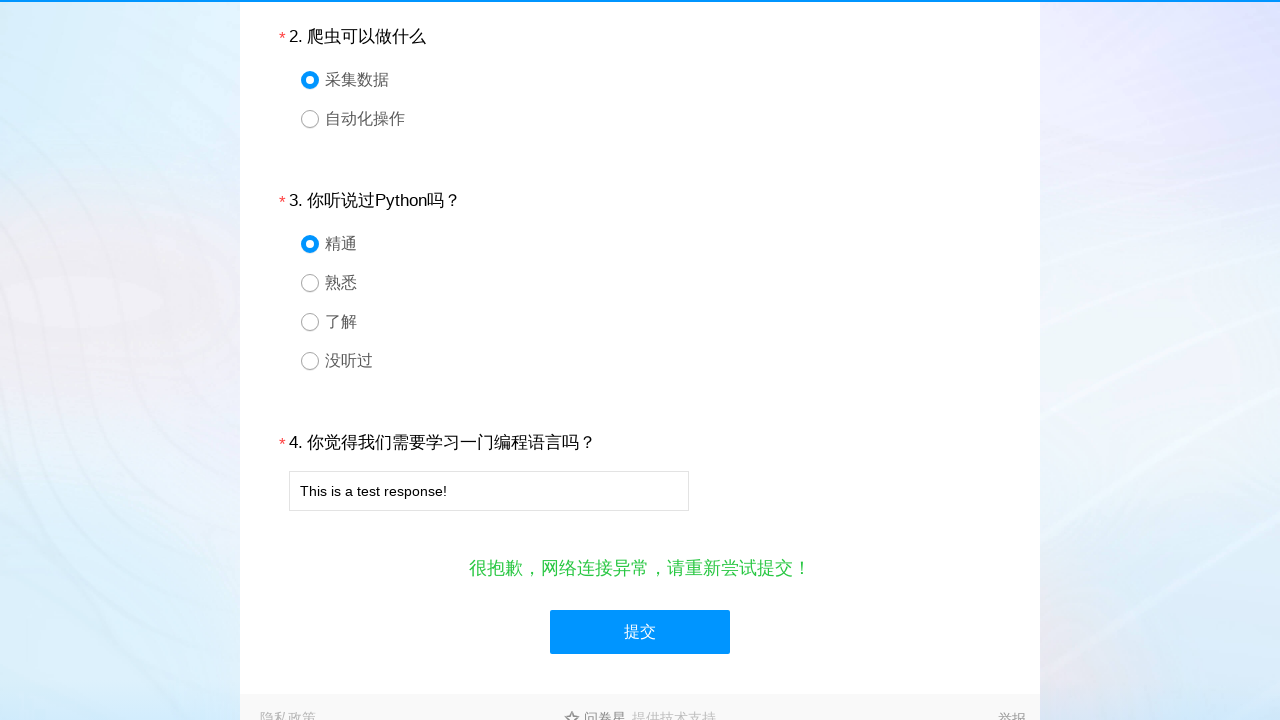

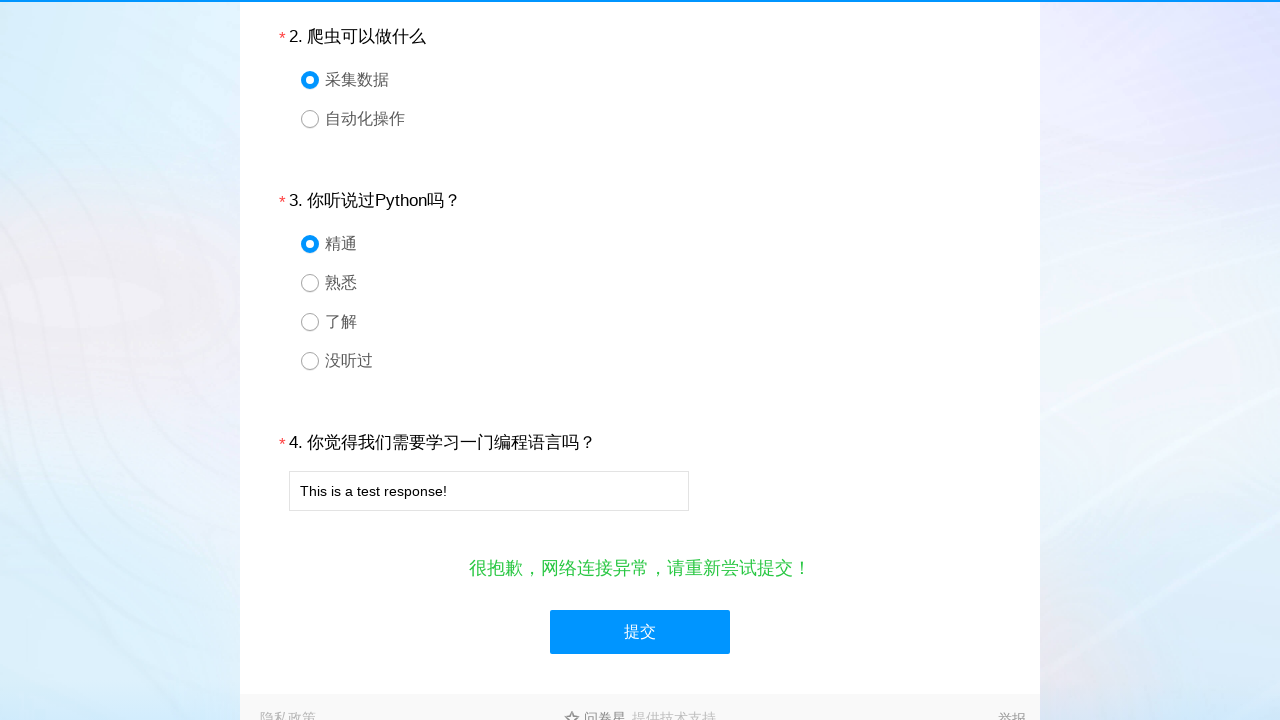